Tests JavaScript prompt dialog by triggering it, entering text, dismissing it, and verifying the result

Starting URL: https://the-internet.herokuapp.com/javascript_alerts

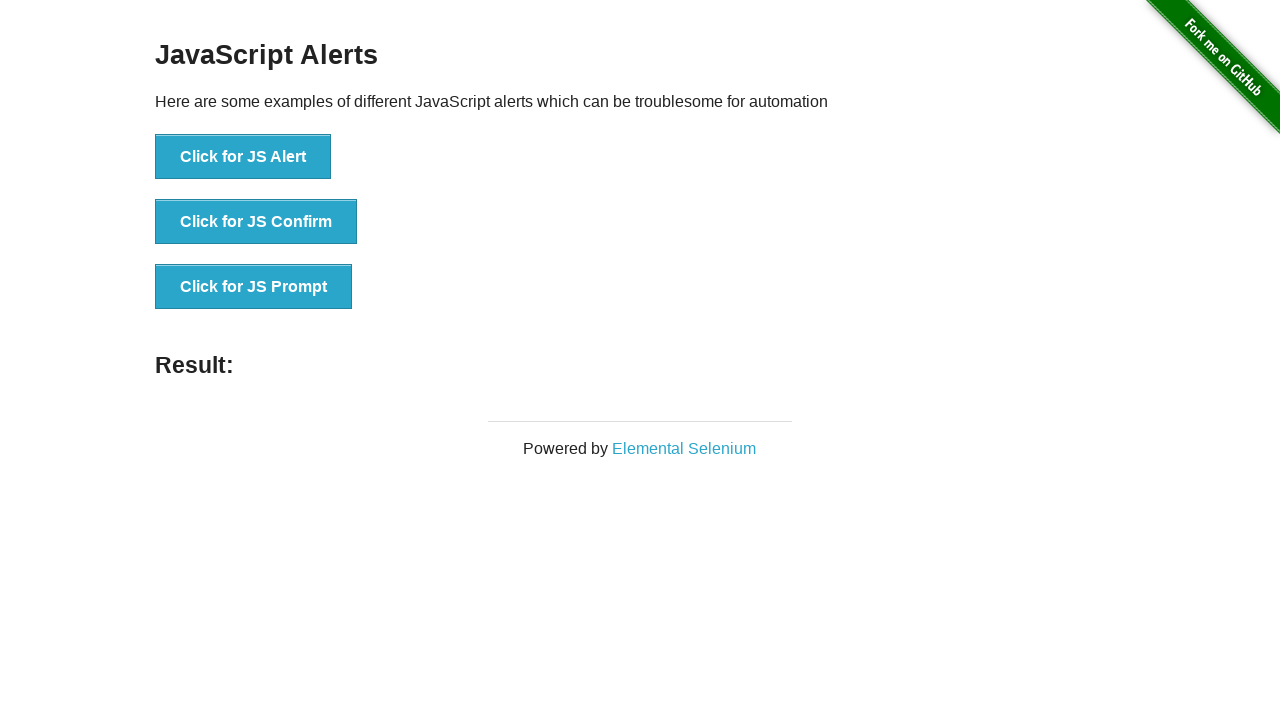

Clicked button to trigger JavaScript prompt dialog at (254, 287) on xpath=//button[@onclick='jsPrompt()']
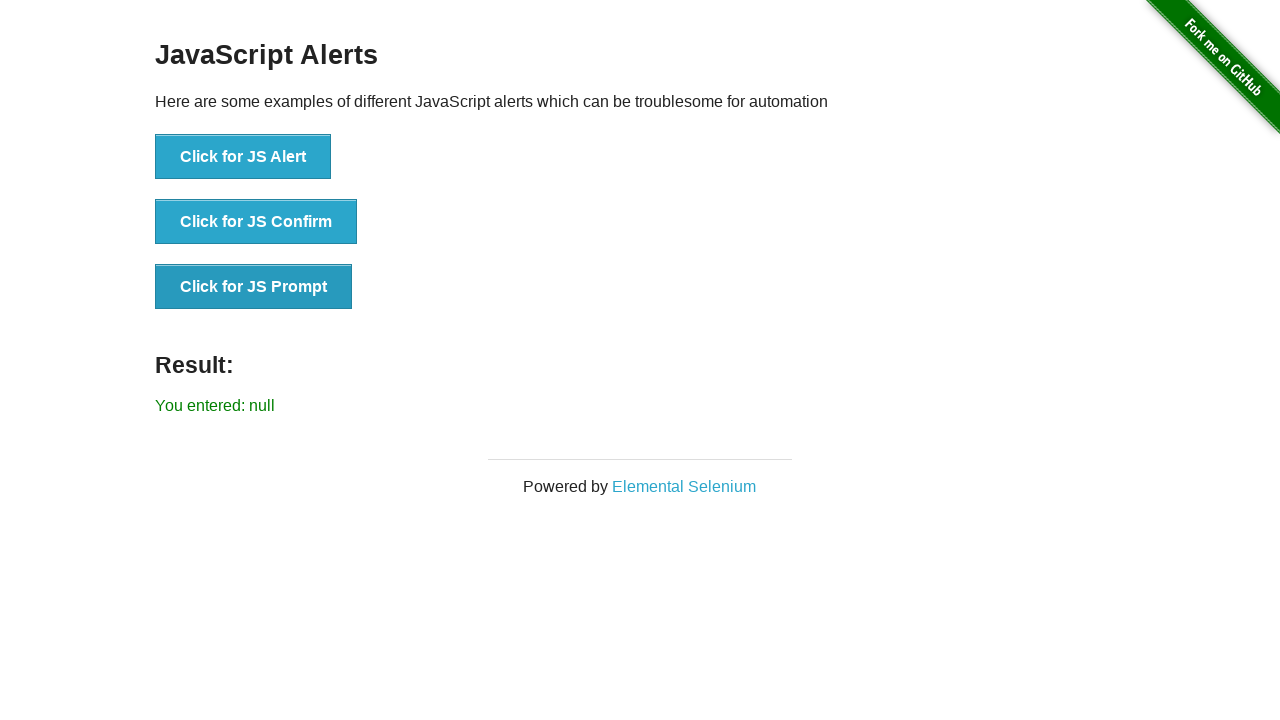

Registered dialog event handler
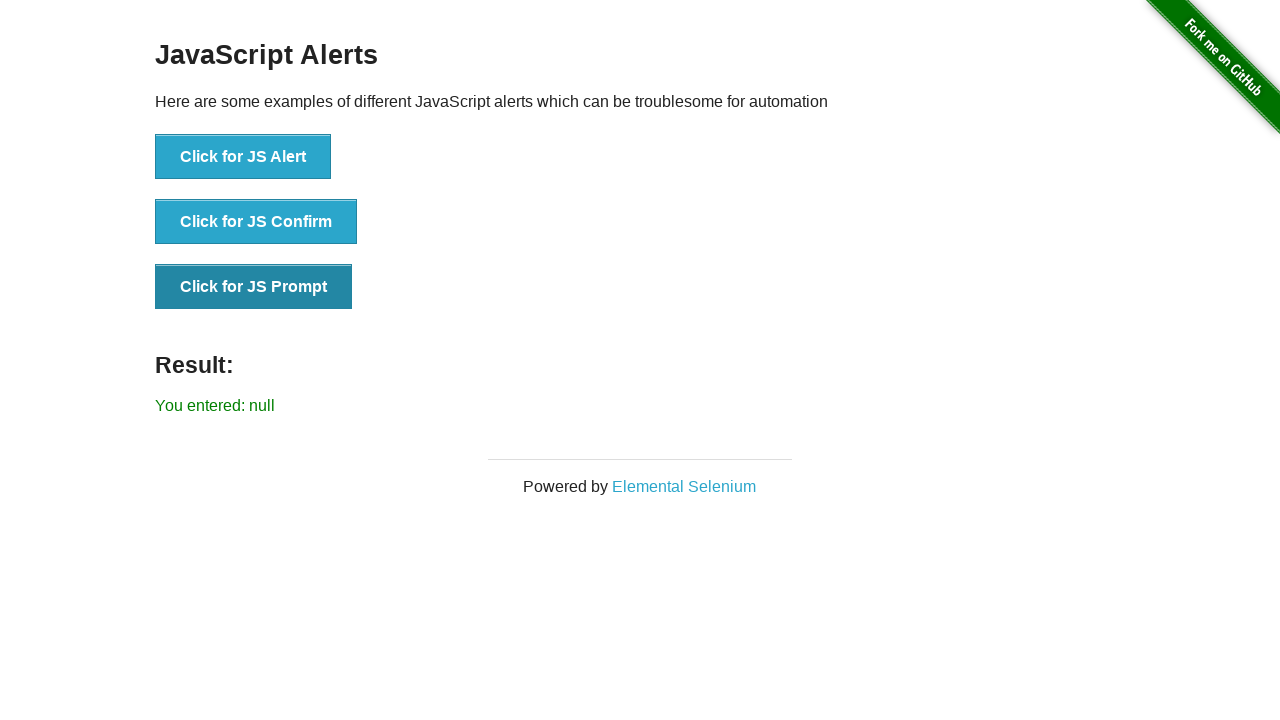

Result message element loaded
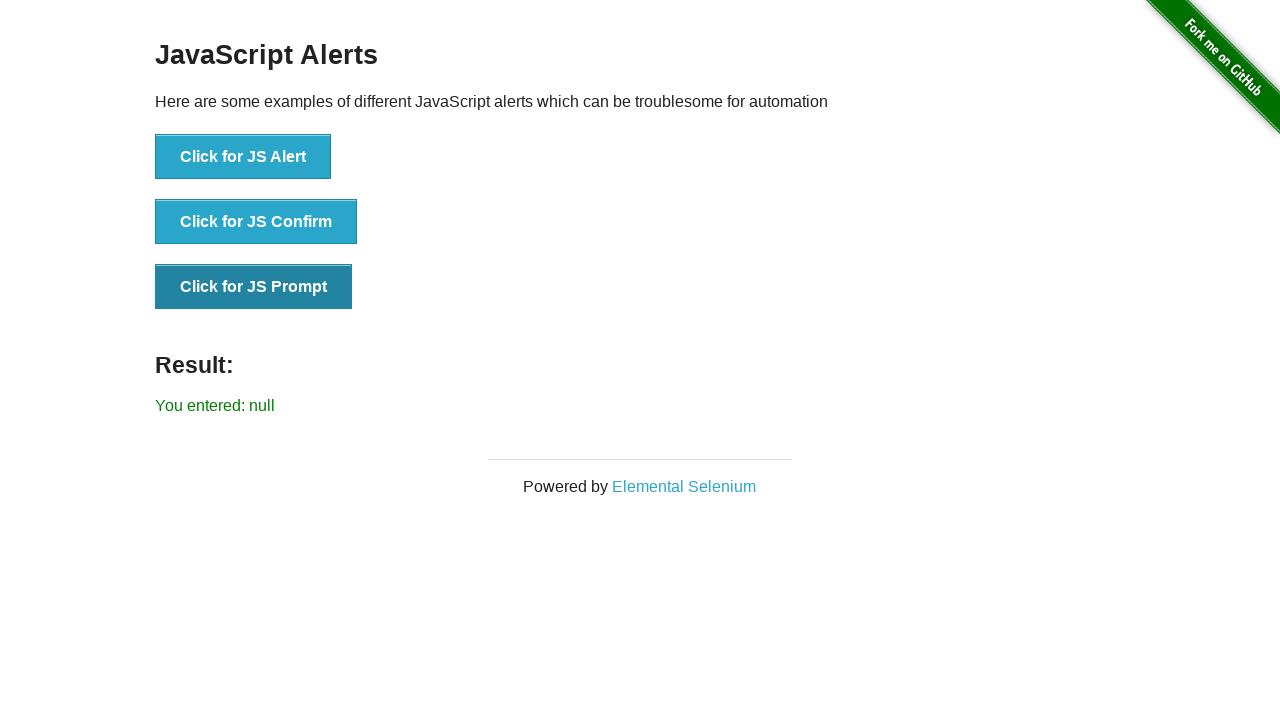

Located result message element
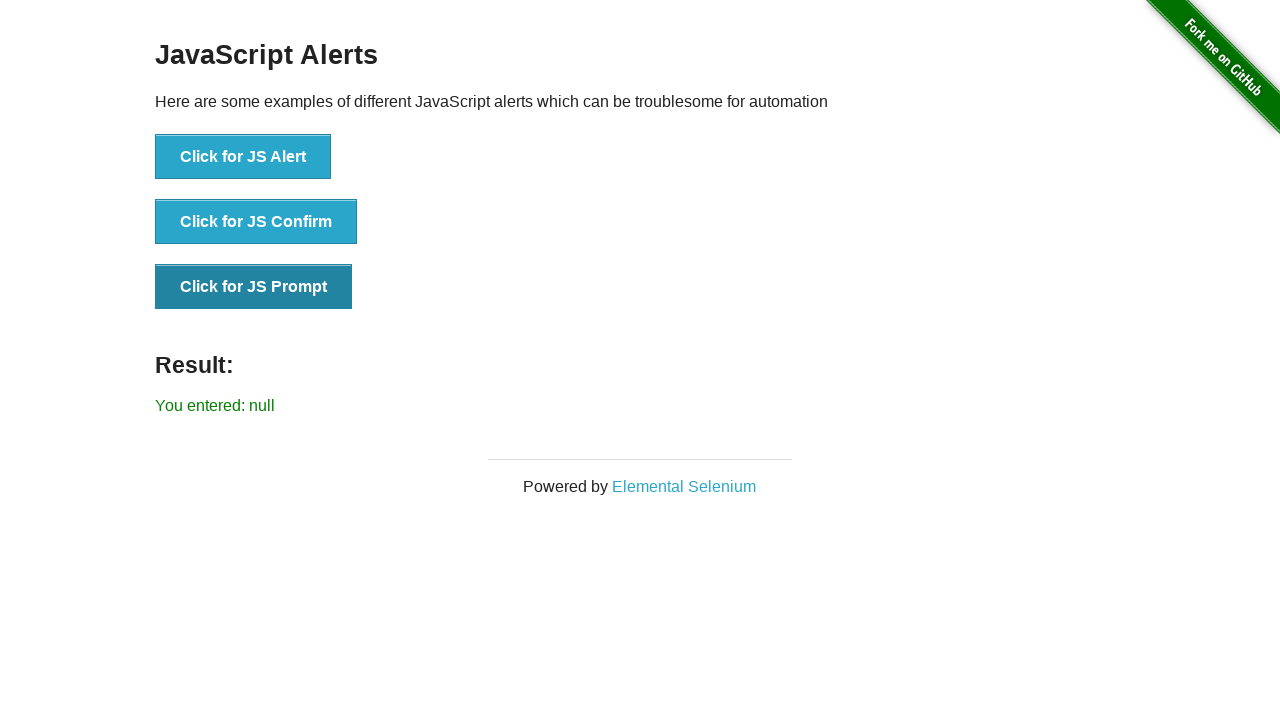

Verified result message shows 'You entered: null' confirming prompt was dismissed
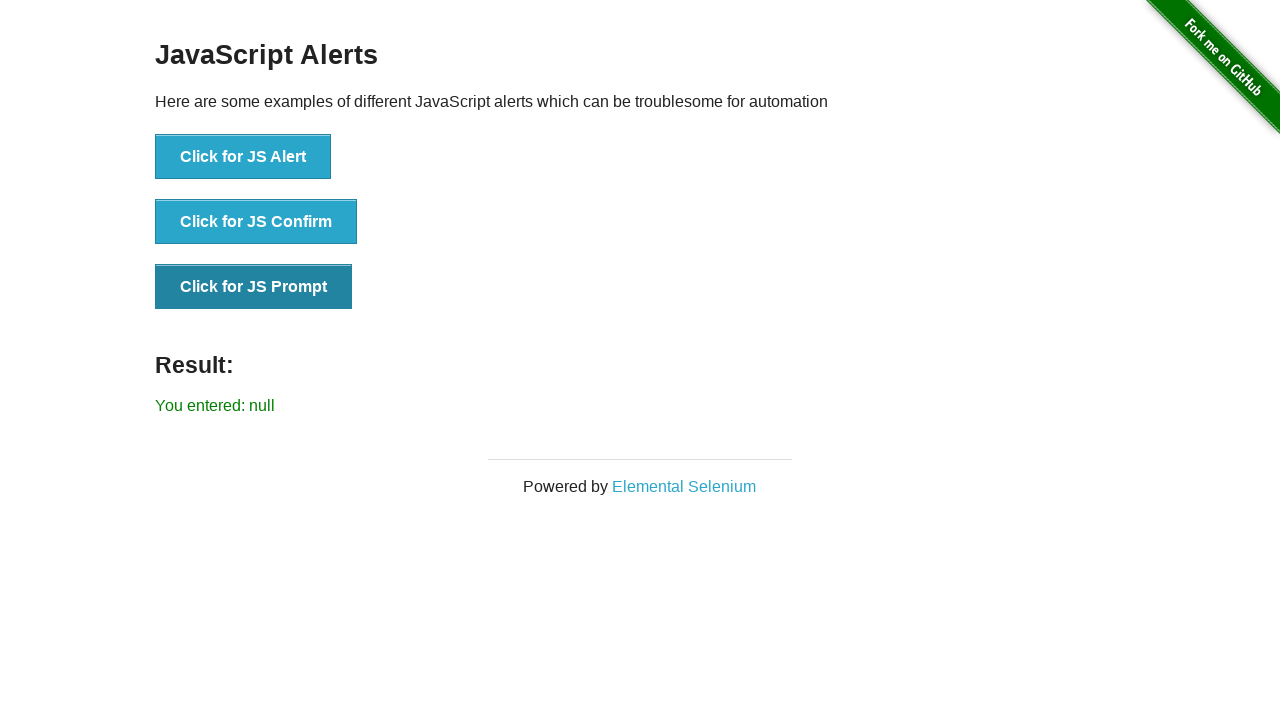

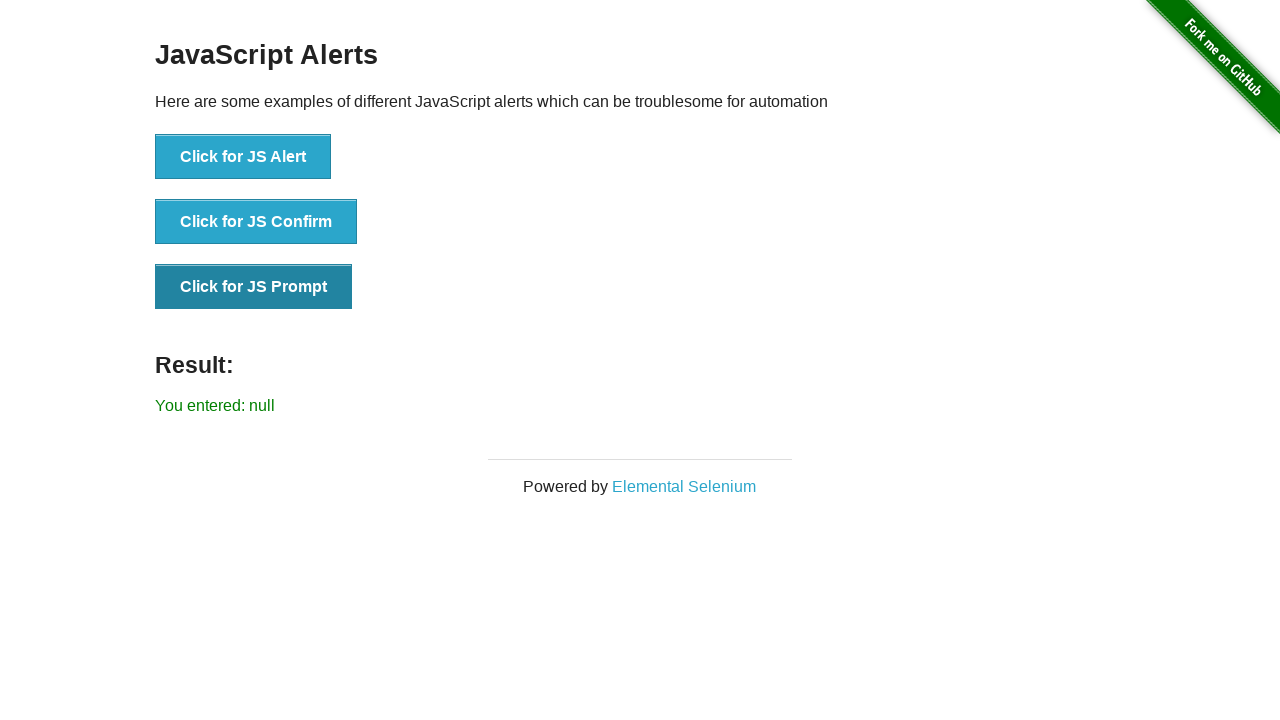